Tests dynamic controls by clicking a button and waiting for a message to appear

Starting URL: http://the-internet.herokuapp.com/dynamic_controls

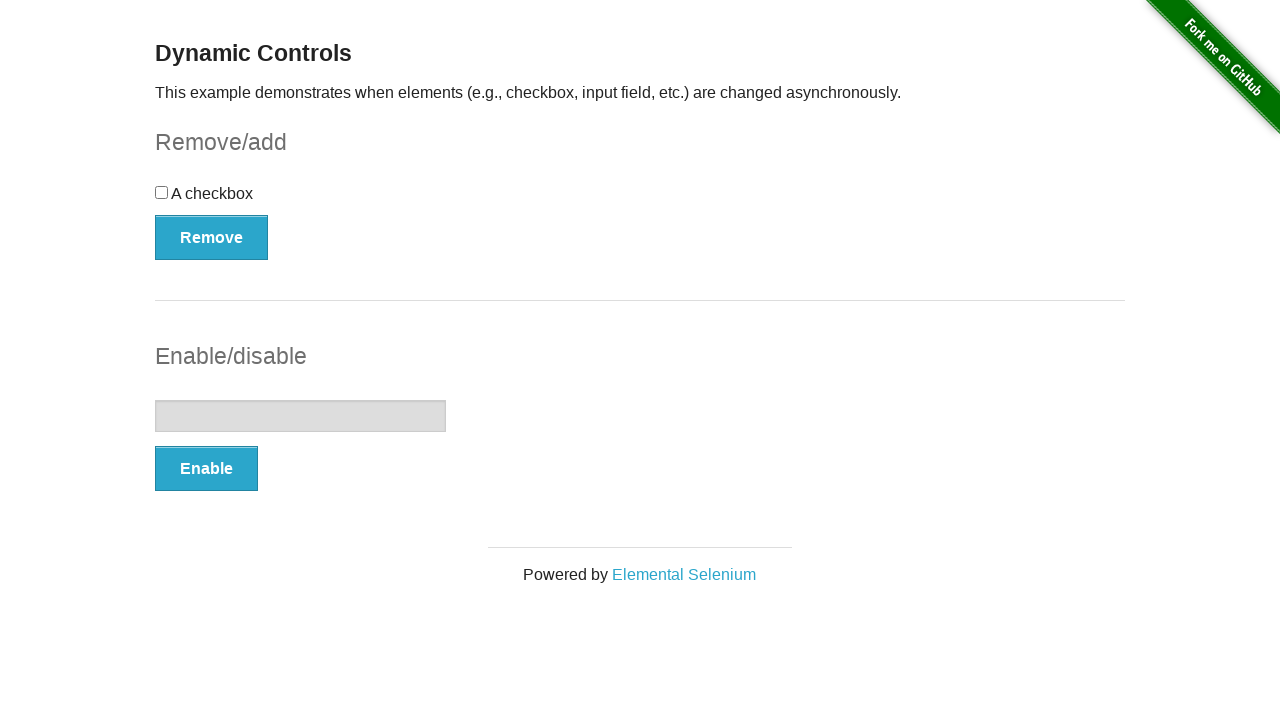

Clicked dynamic controls button to trigger behavior at (206, 469) on xpath=/html/body/div[2]/div/div[1]/form[2]/button
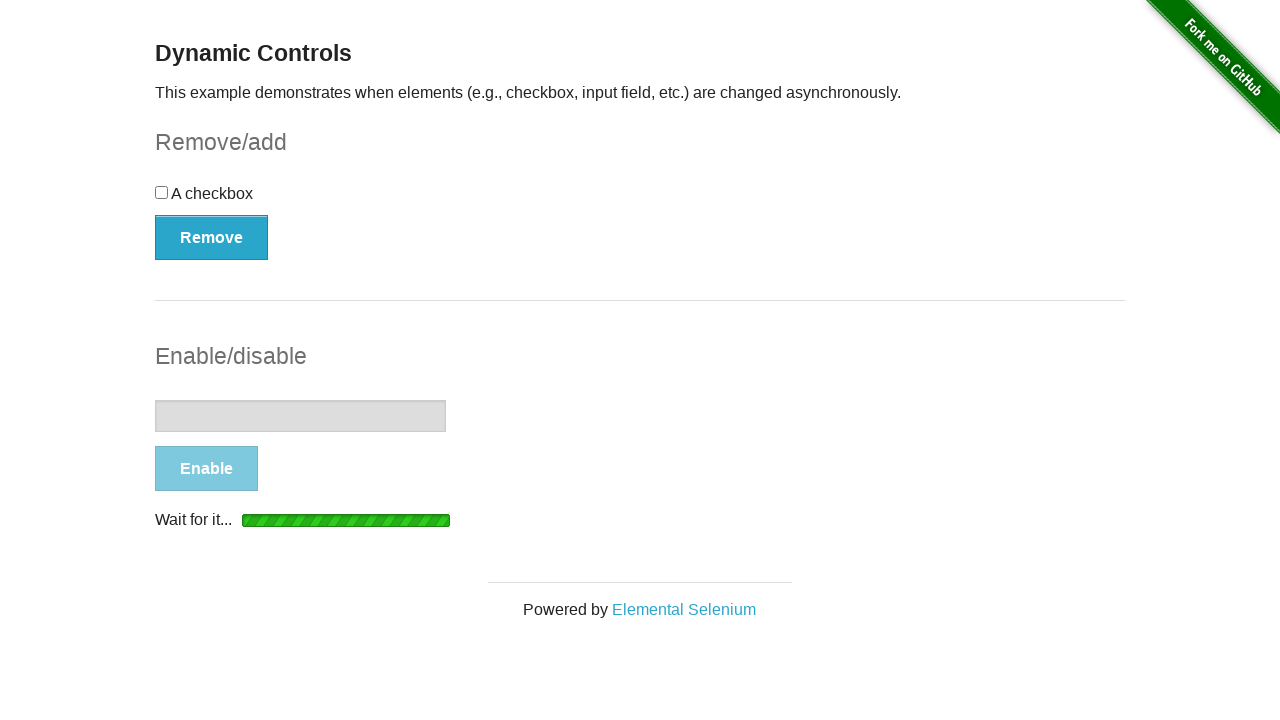

Waited for message element to appear and become visible
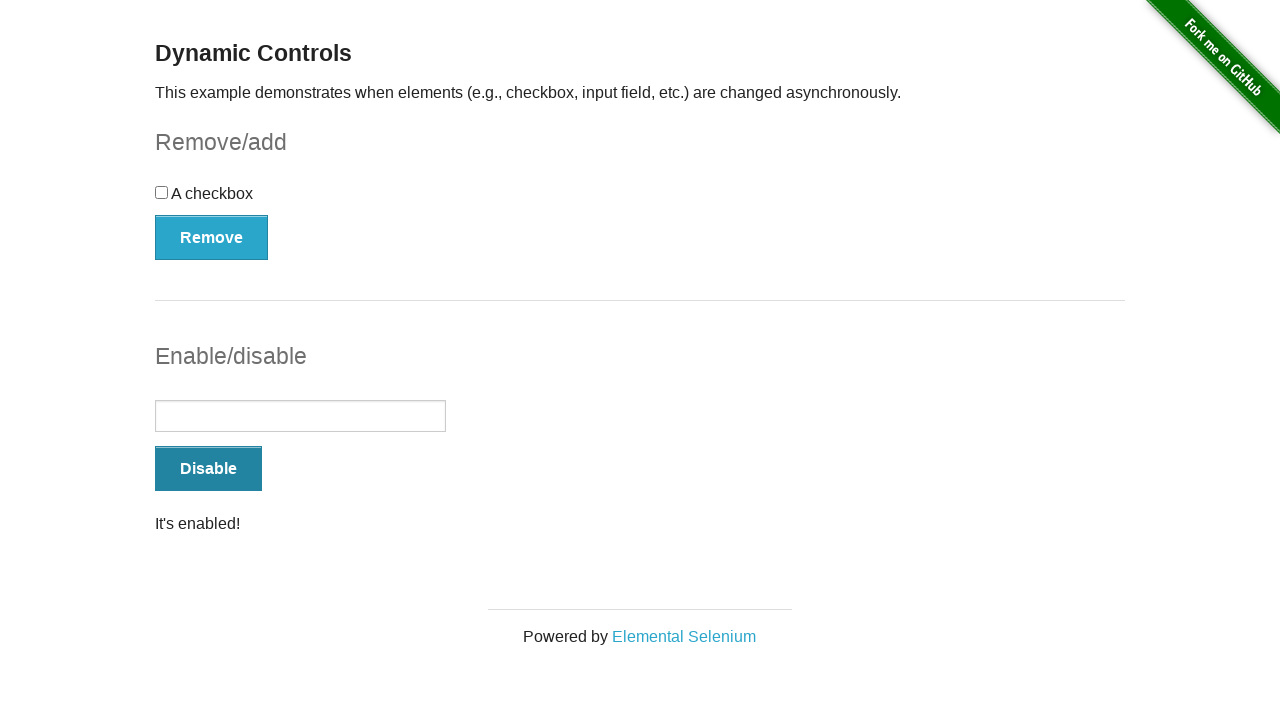

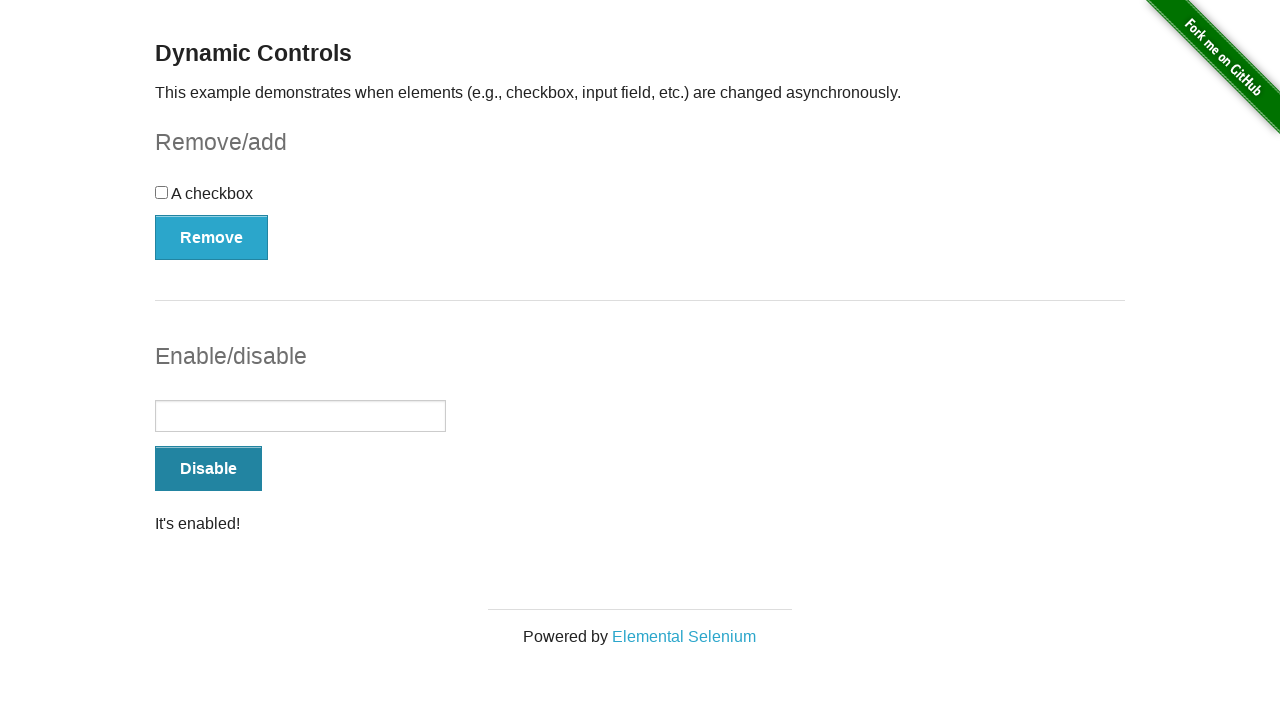